Tests checkbox selection functionality by clicking a checkbox element identified by its ID on a Selenium practice page.

Starting URL: https://www.tutorialspoint.com/selenium/practice/selenium_automation_practice.php

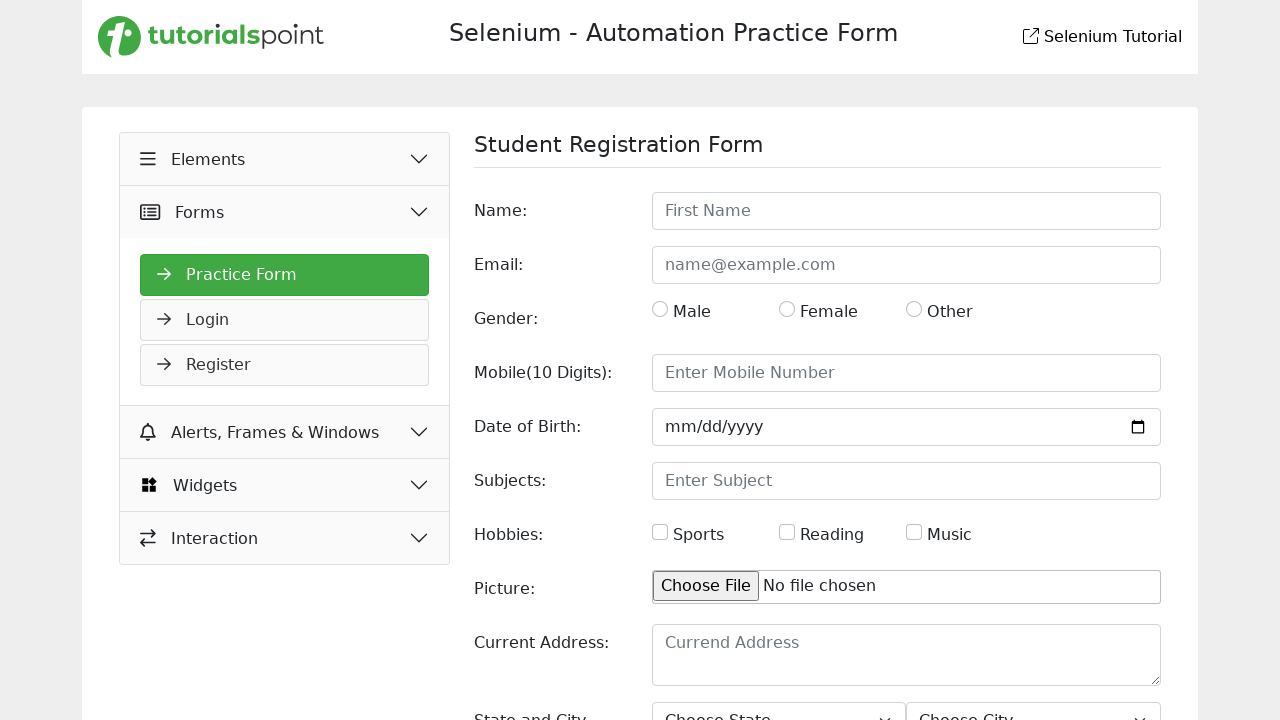

Waited for page to fully load
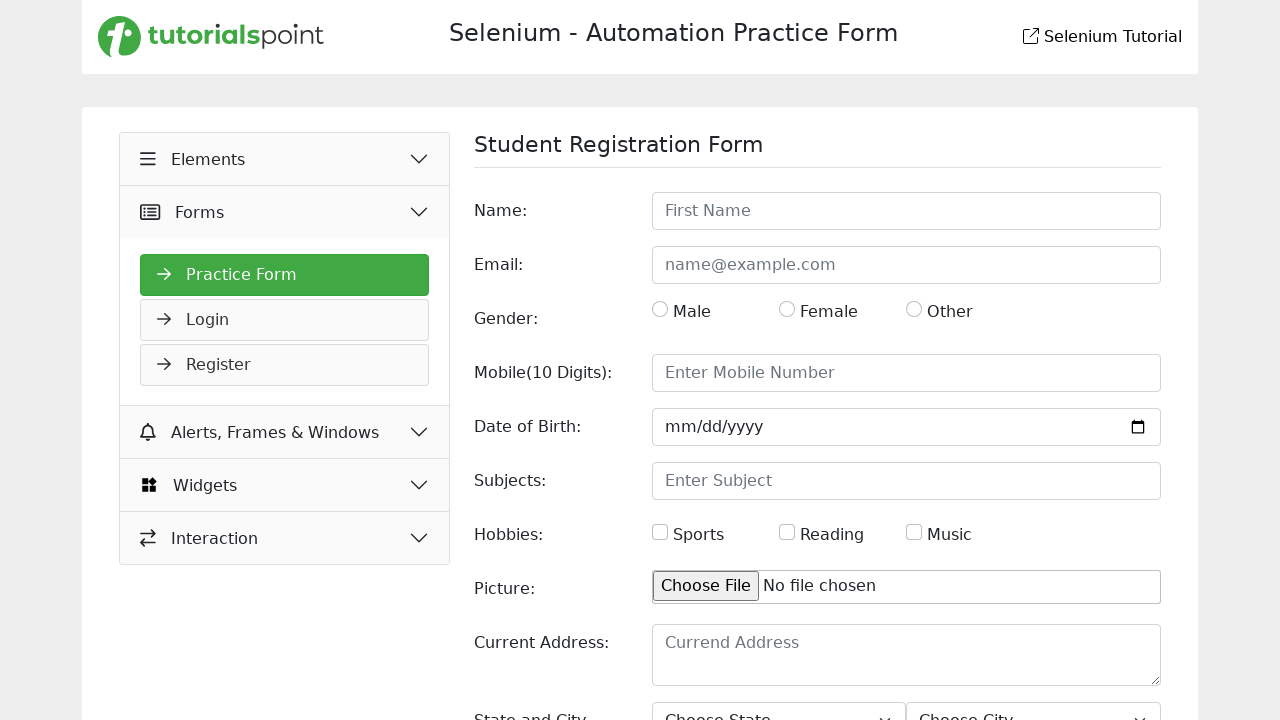

Clicked checkbox element with ID 'hobbies' at (660, 532) on #hobbies
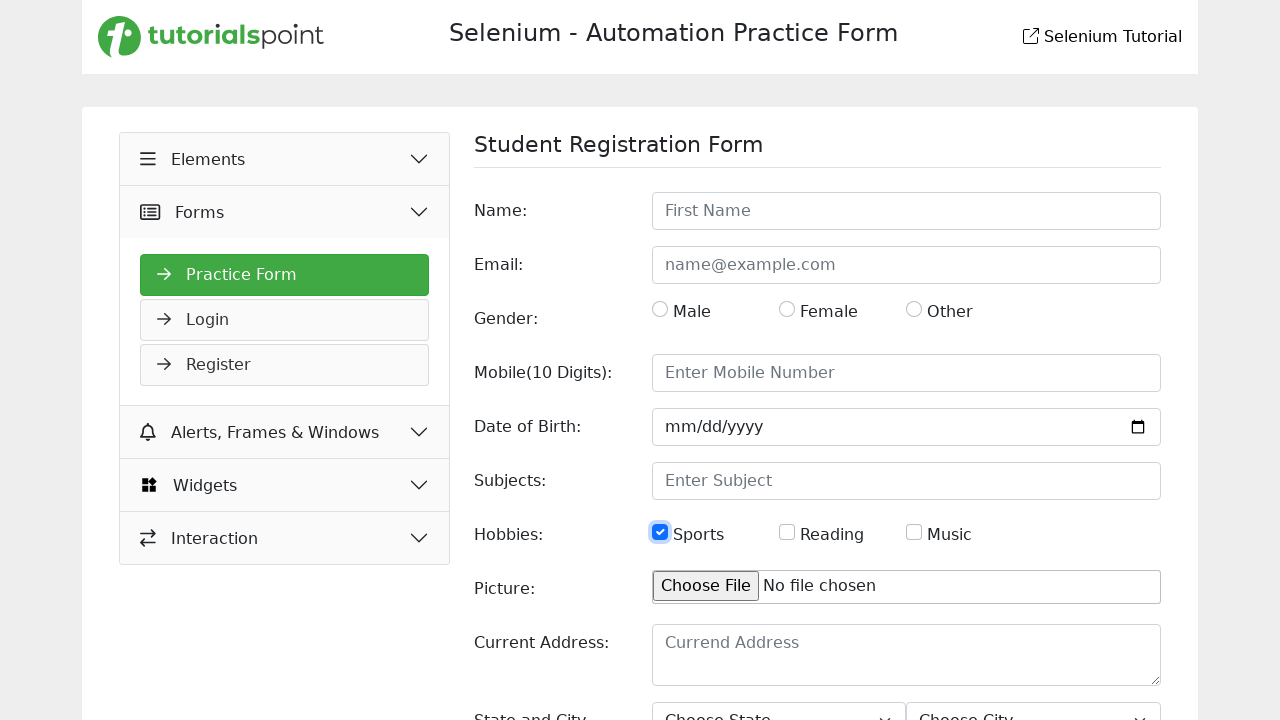

Waited 1 second to observe checkbox state change
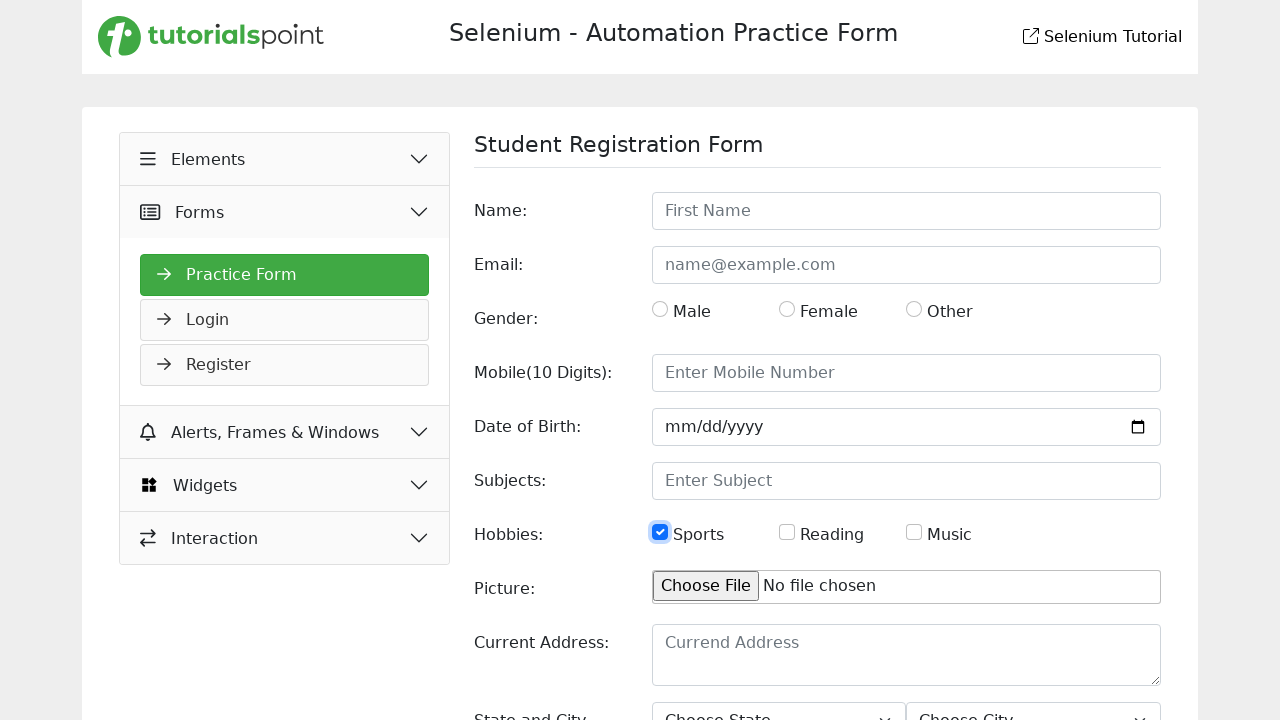

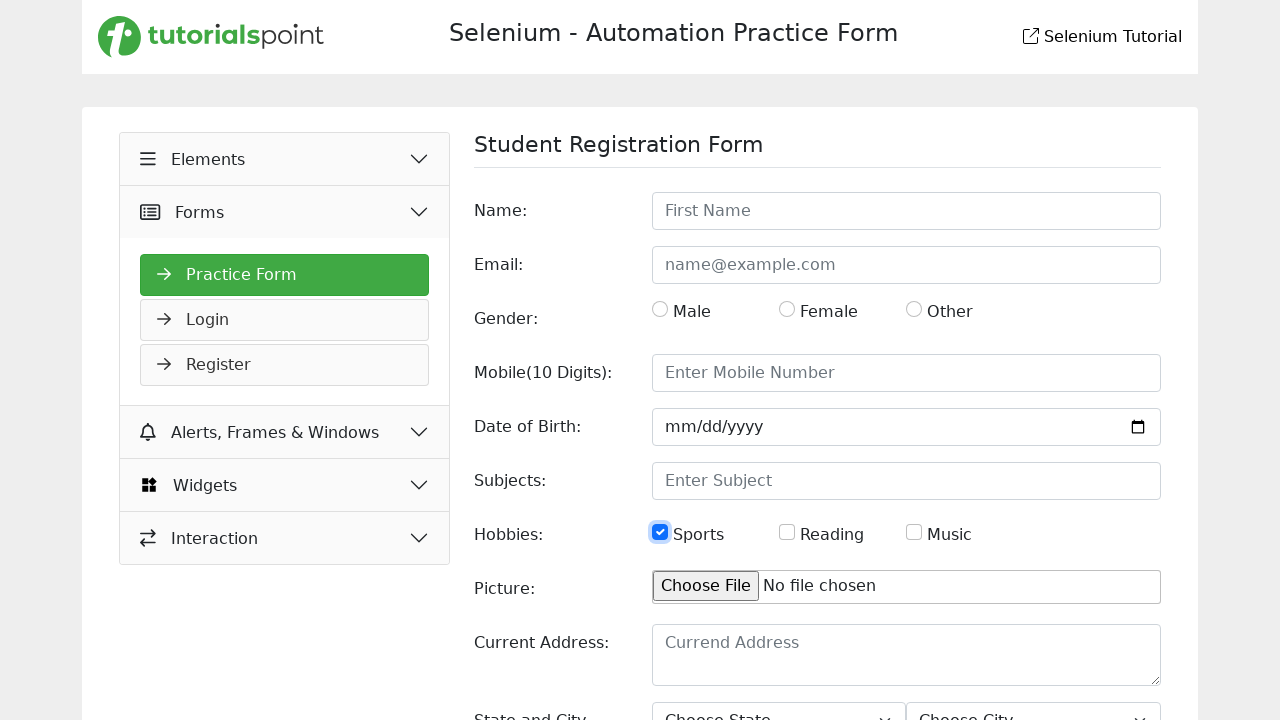